Tests ISS tracker historical lookup by searching for a specific date/time and retrieving the latitude and longitude values displayed

Starting URL: http://www.isstracker.com/historical

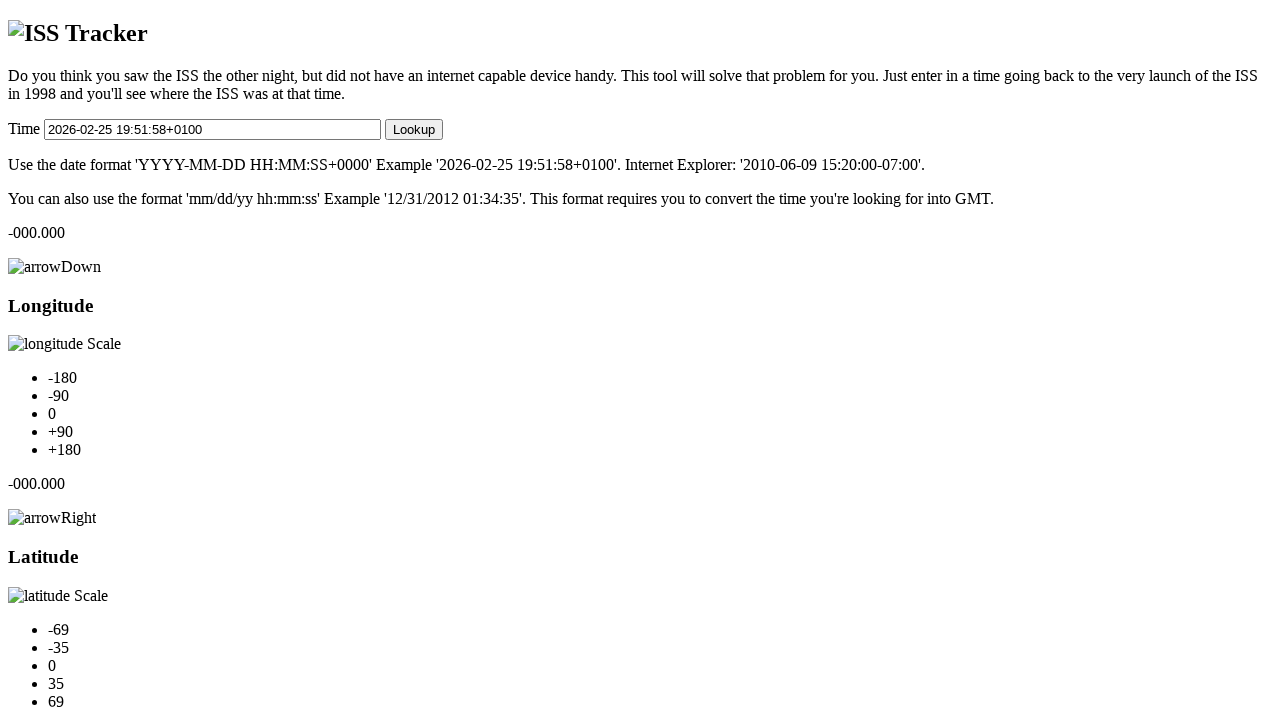

Cleared the historical date/time input field on #historicalDateTime
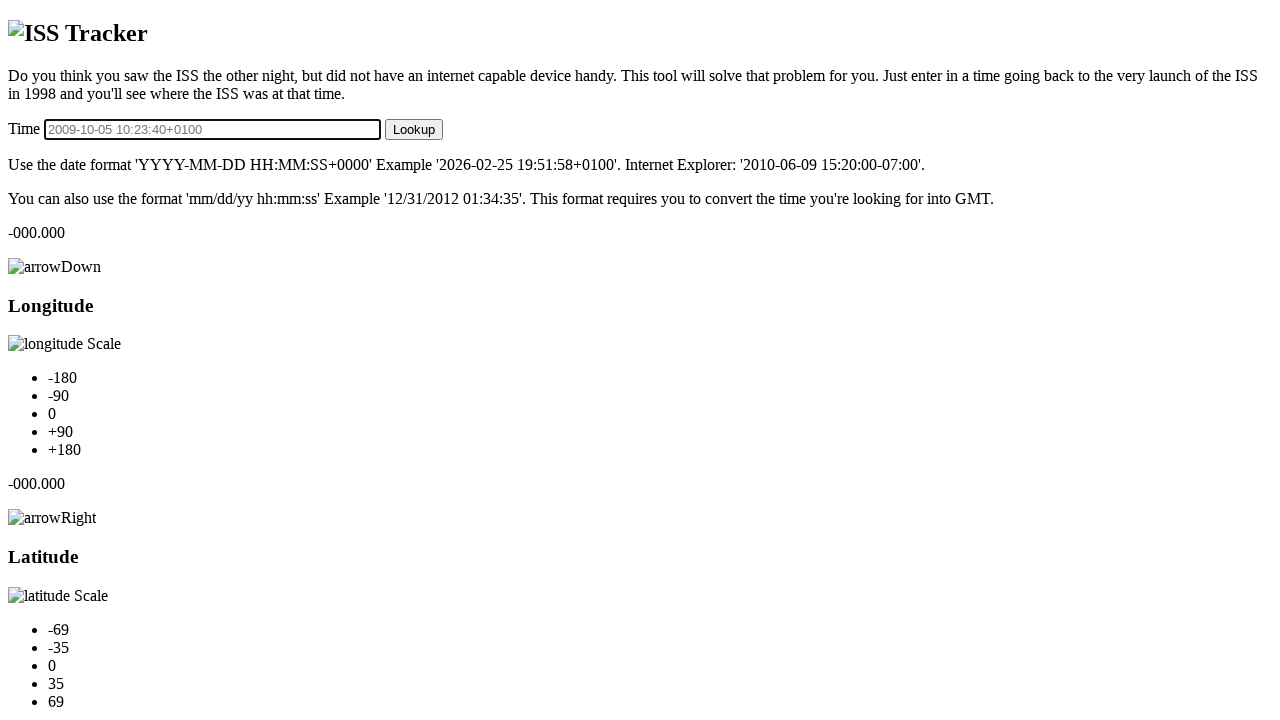

Filled historical date/time field with '2024-03-15 14:30:00' on #historicalDateTime
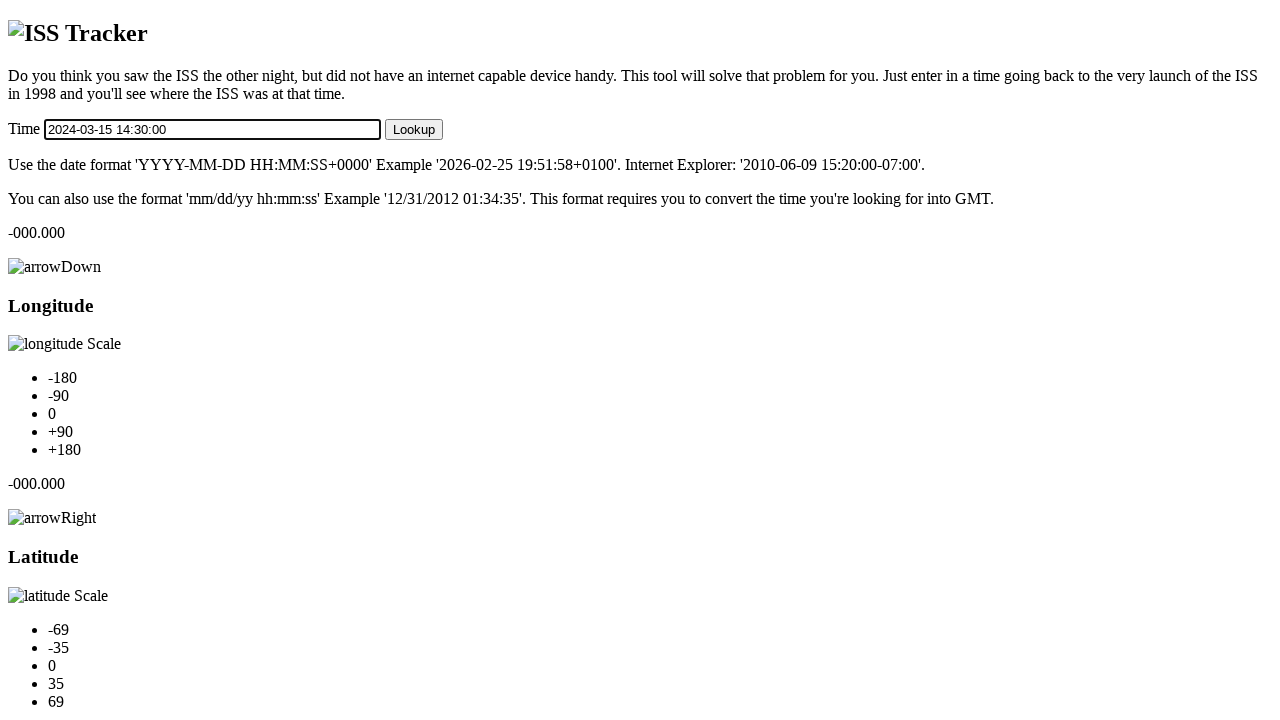

Clicked submit button to lookup ISS position at (414, 129) on #submitLookup
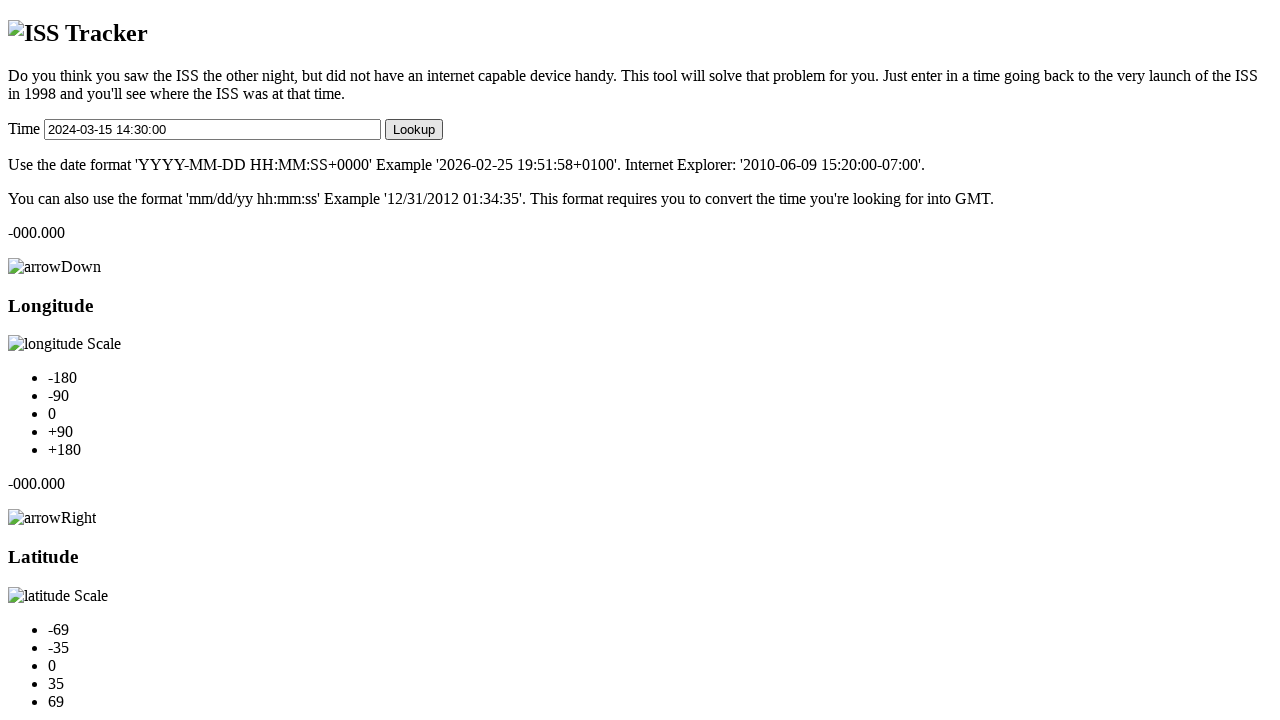

Waited 3 seconds for results to load
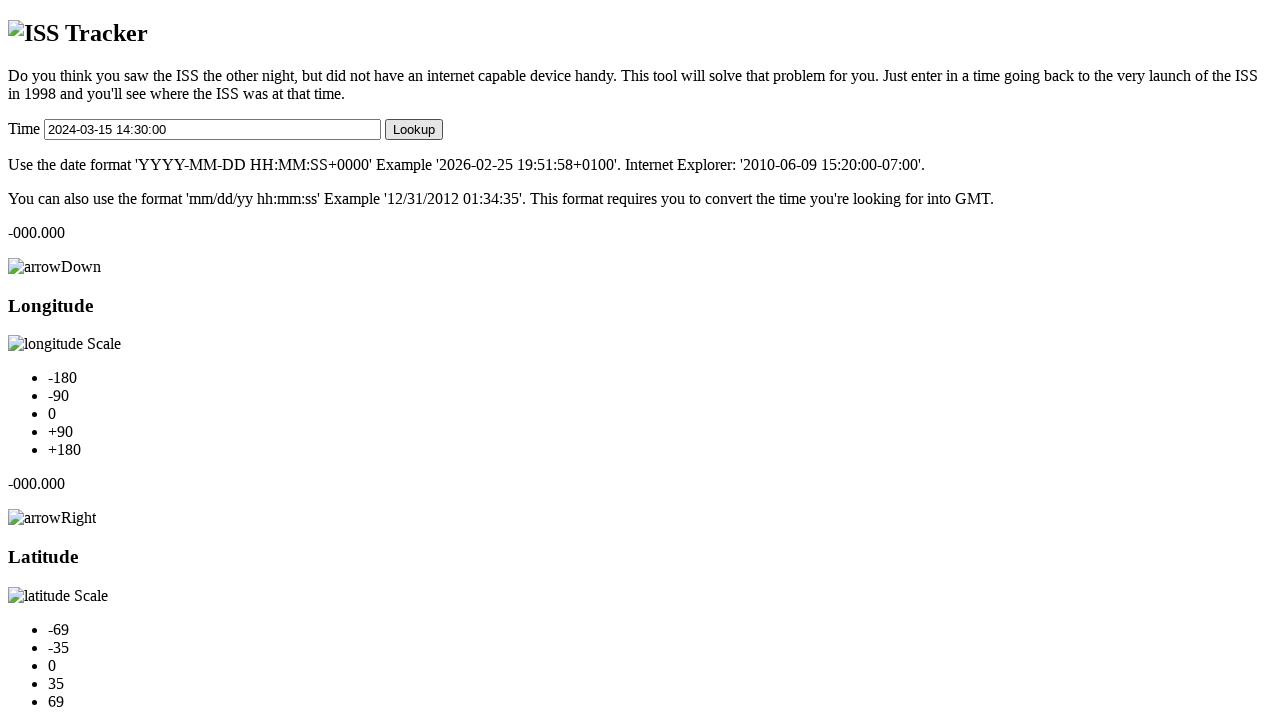

Latitude value element appeared on page
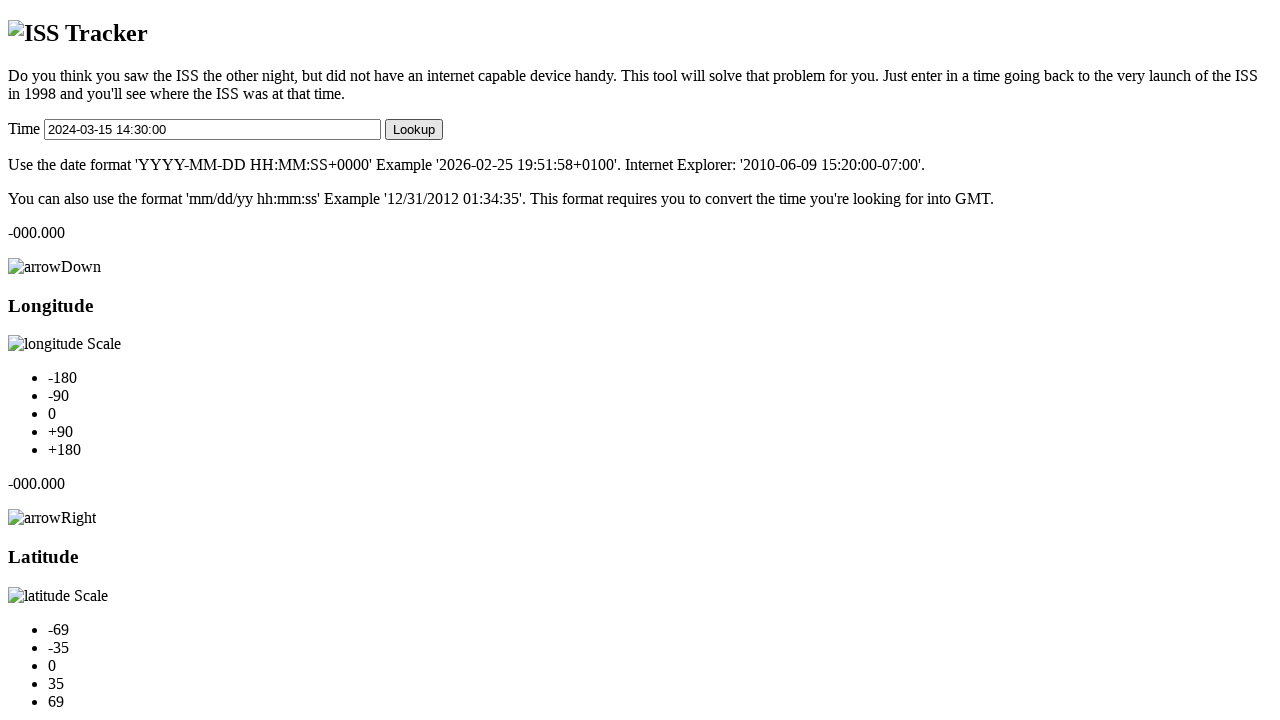

Longitude value element appeared on page
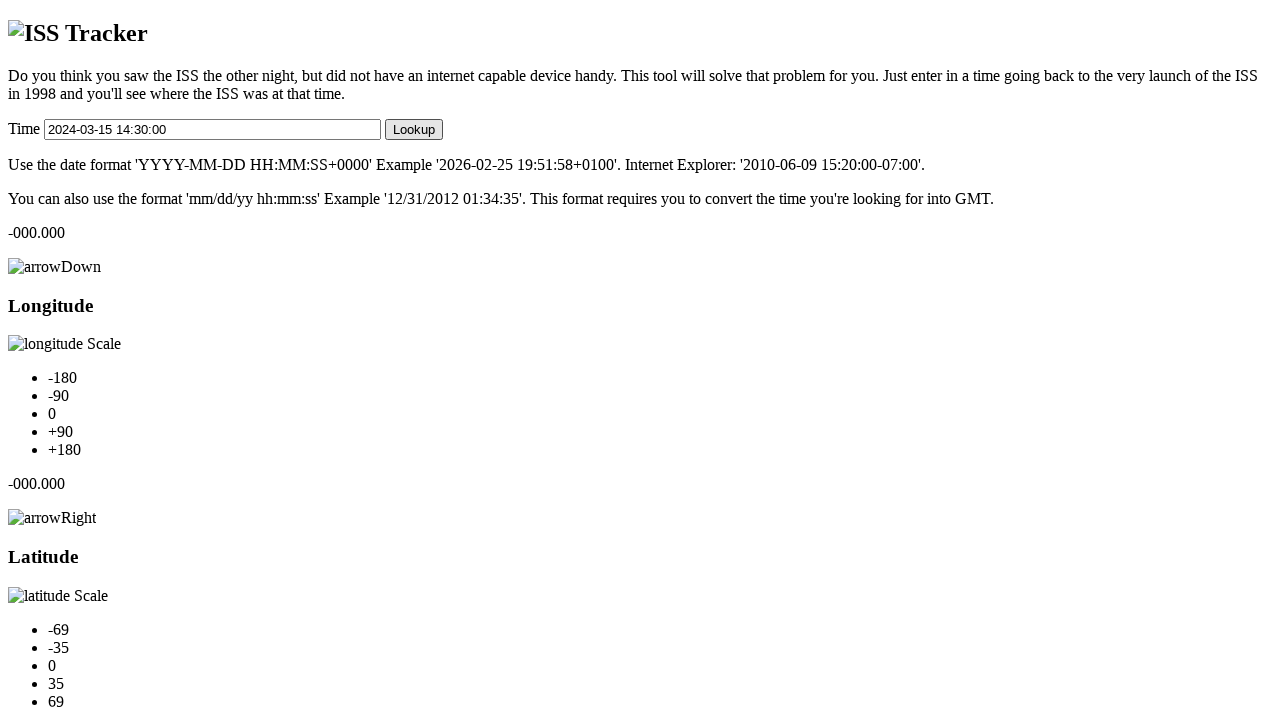

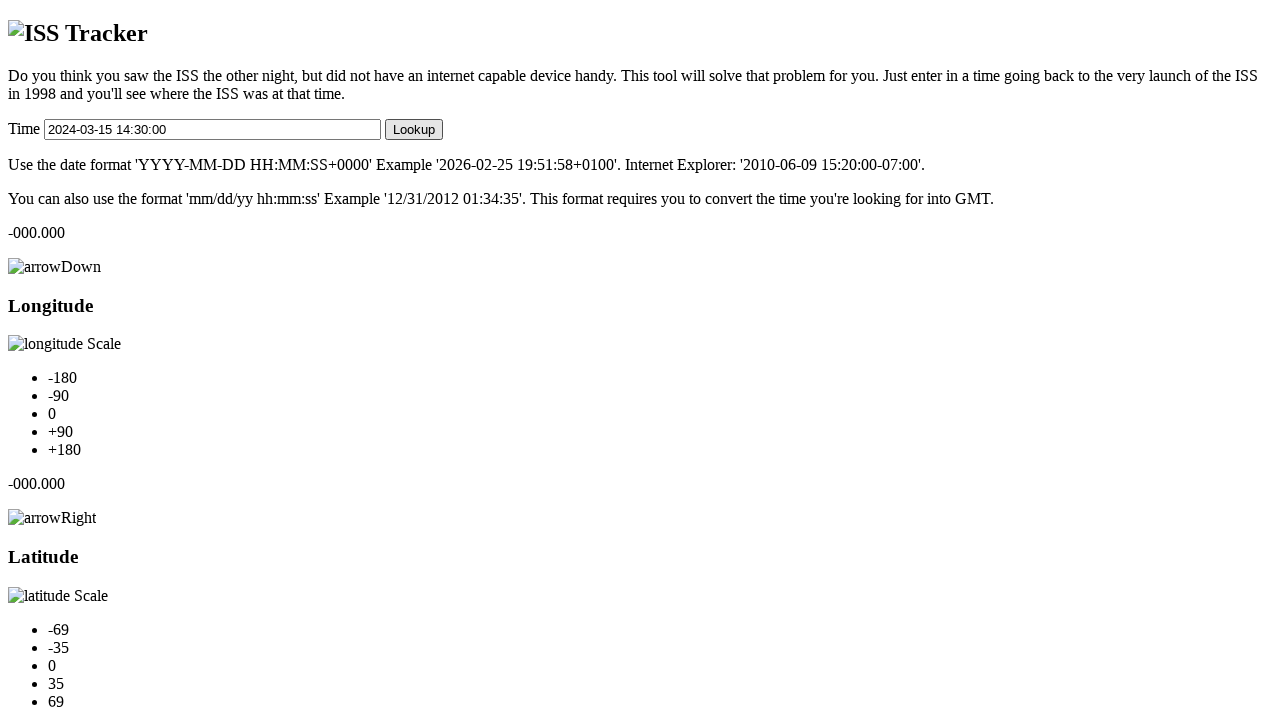